Tests double-click functionality on a button and verifies the resulting text change

Starting URL: https://automationfc.github.io/basic-form/index.html

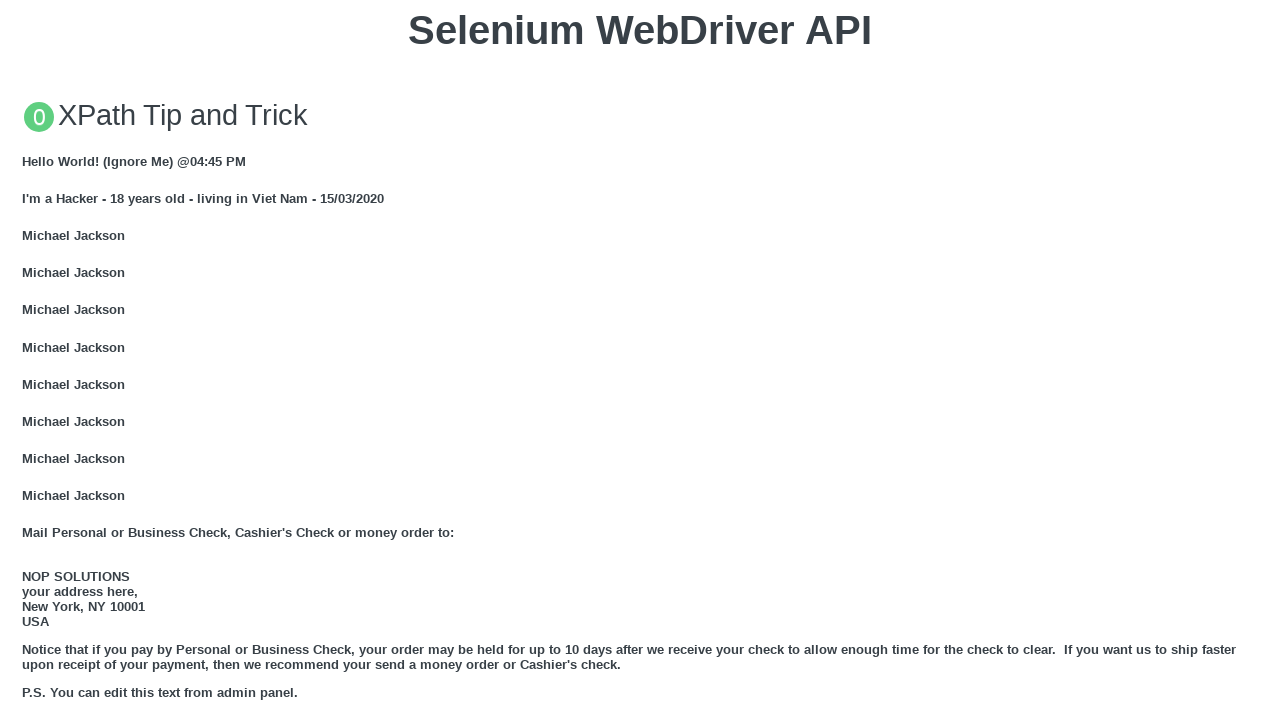

Navigated to basic form test page
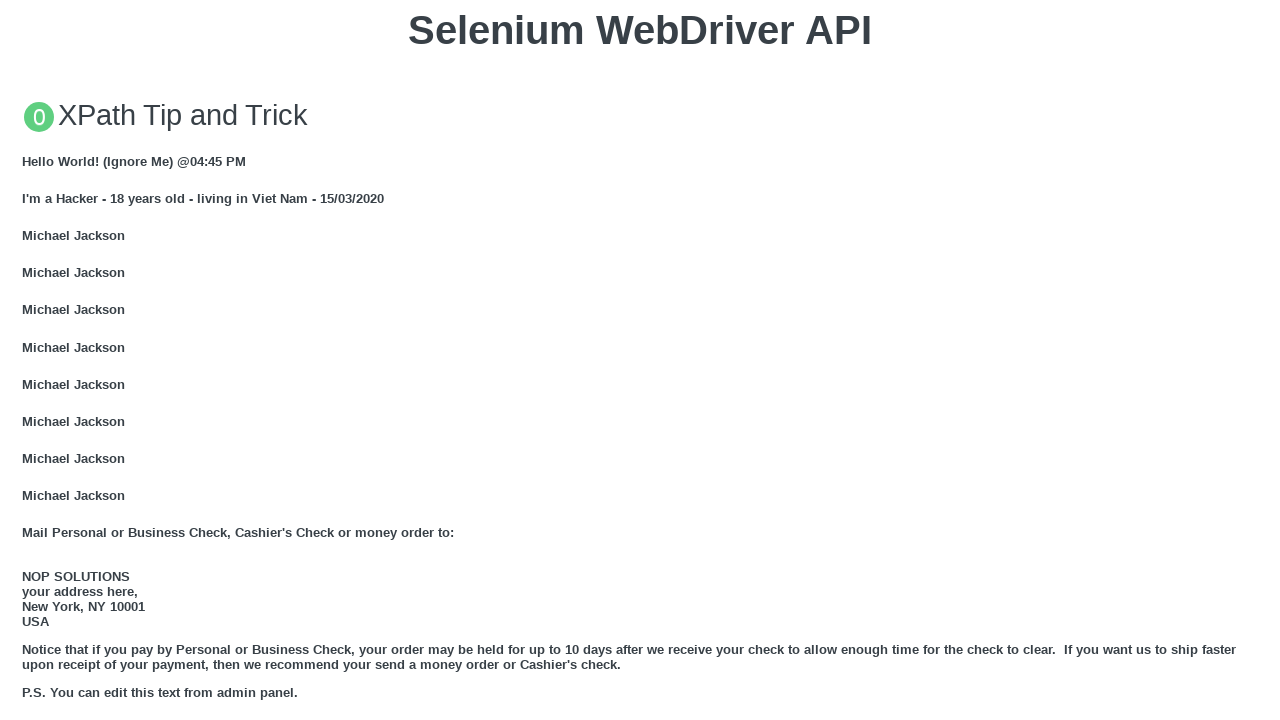

Double-clicked the 'Double click me' button at (640, 361) on xpath=//button[contains(text(),'Double click me')]
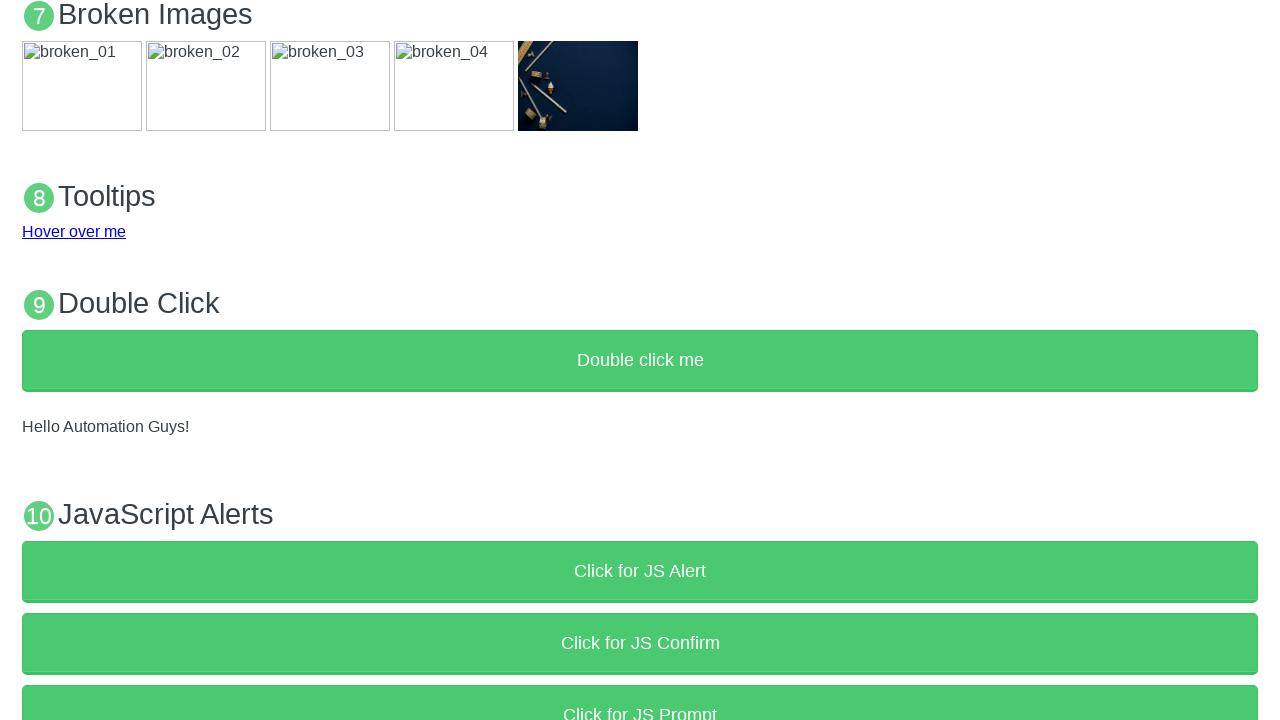

Verified that double-click resulted in 'Hello Automation Guys!' text
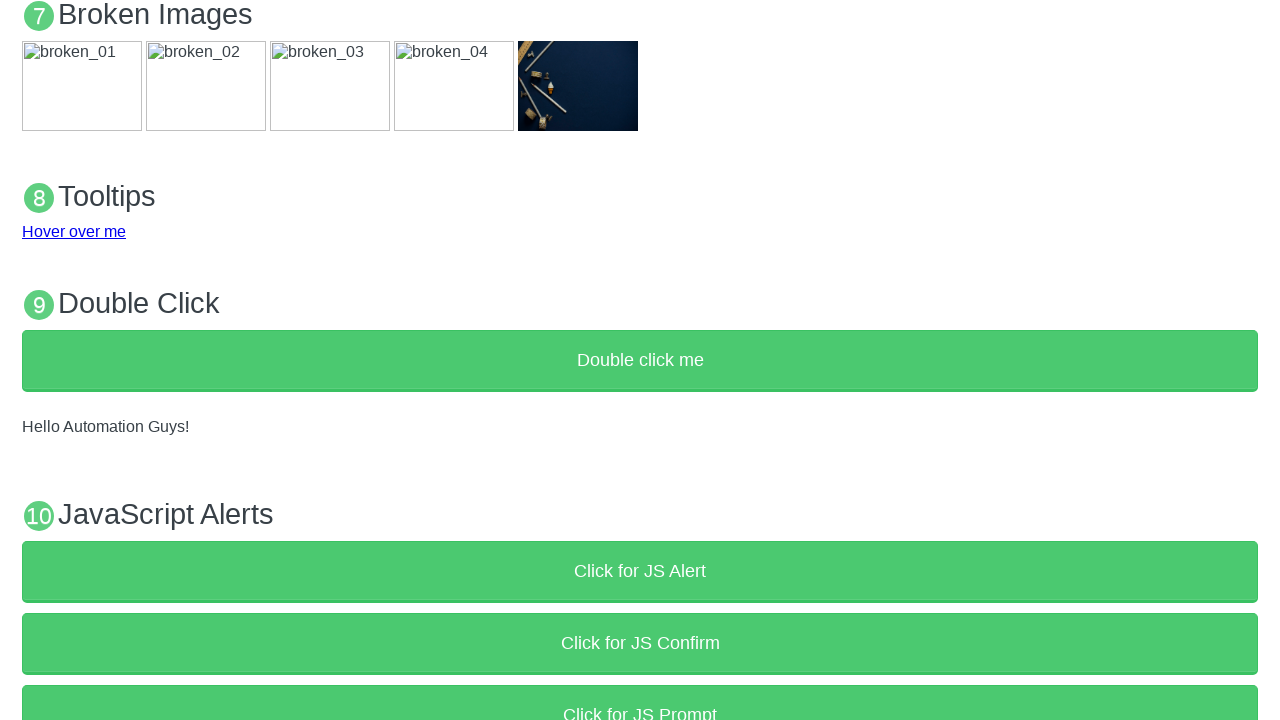

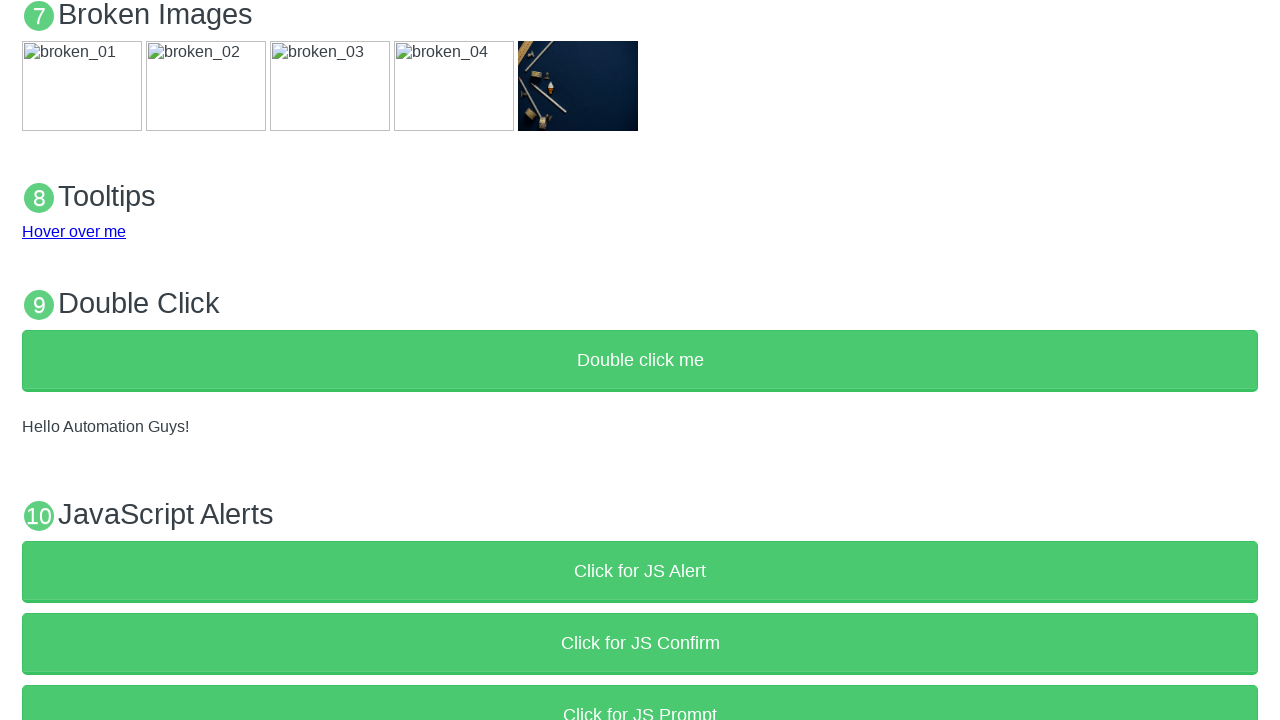